Navigates to a candidate signup page and checks for error messages displayed on the form

Starting URL: https://education.missionnext.org/signup/candidate

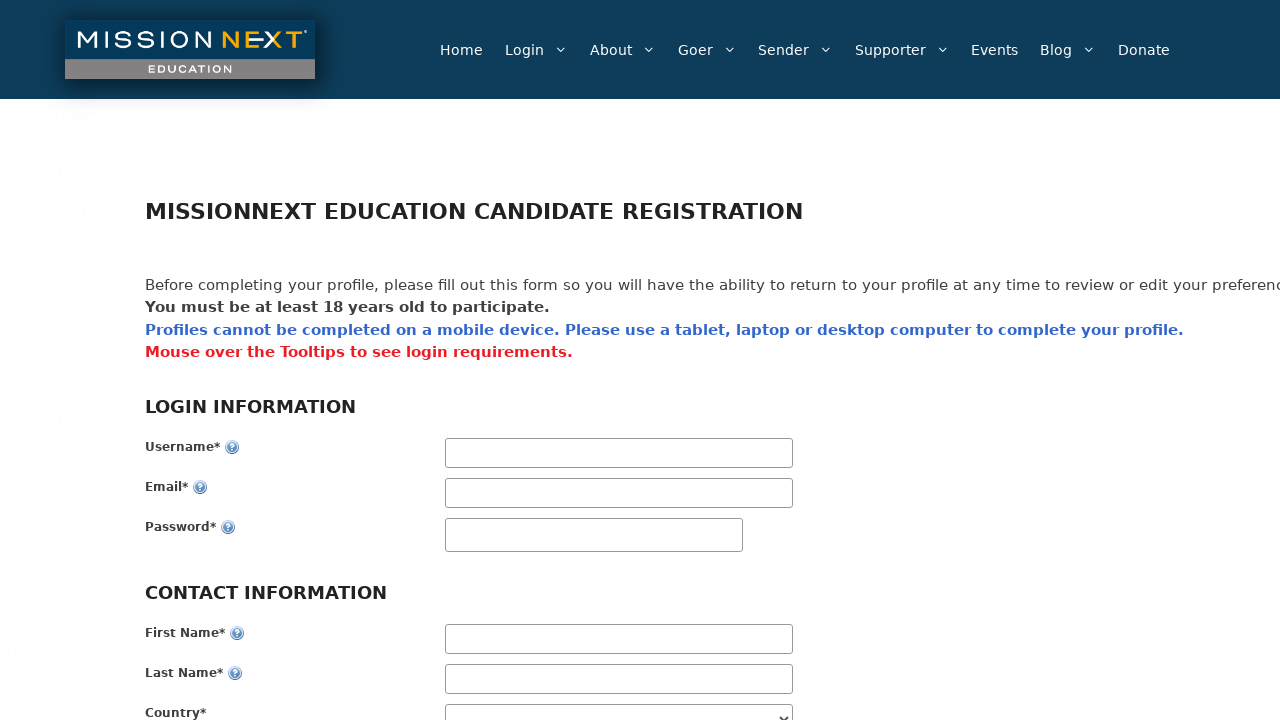

Navigated to candidate signup page
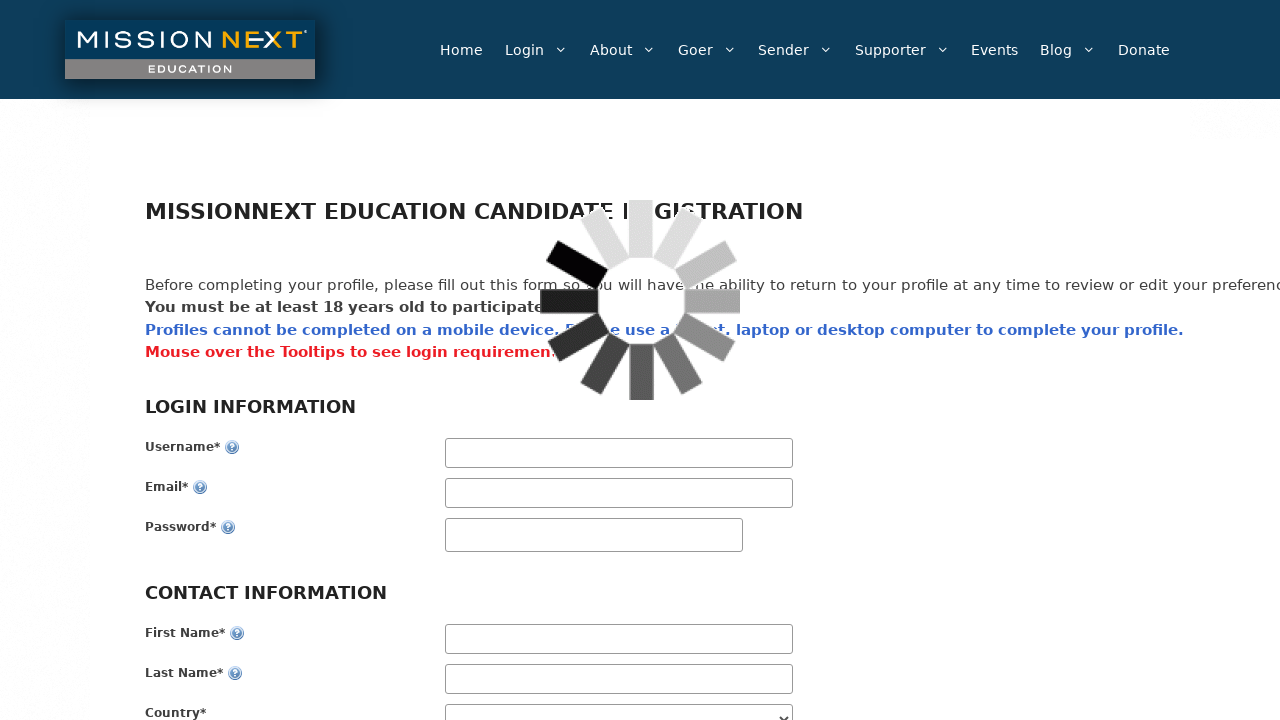

Page loaded with networkidle state
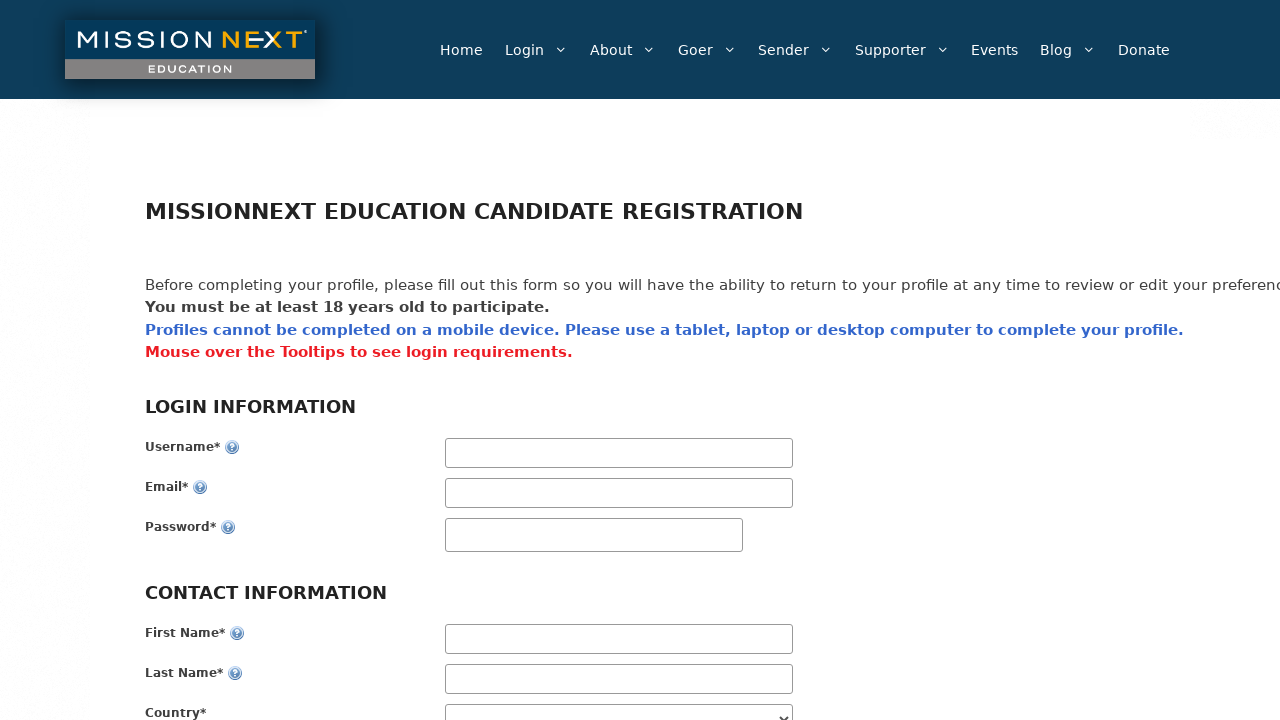

Located all error message elements on the form
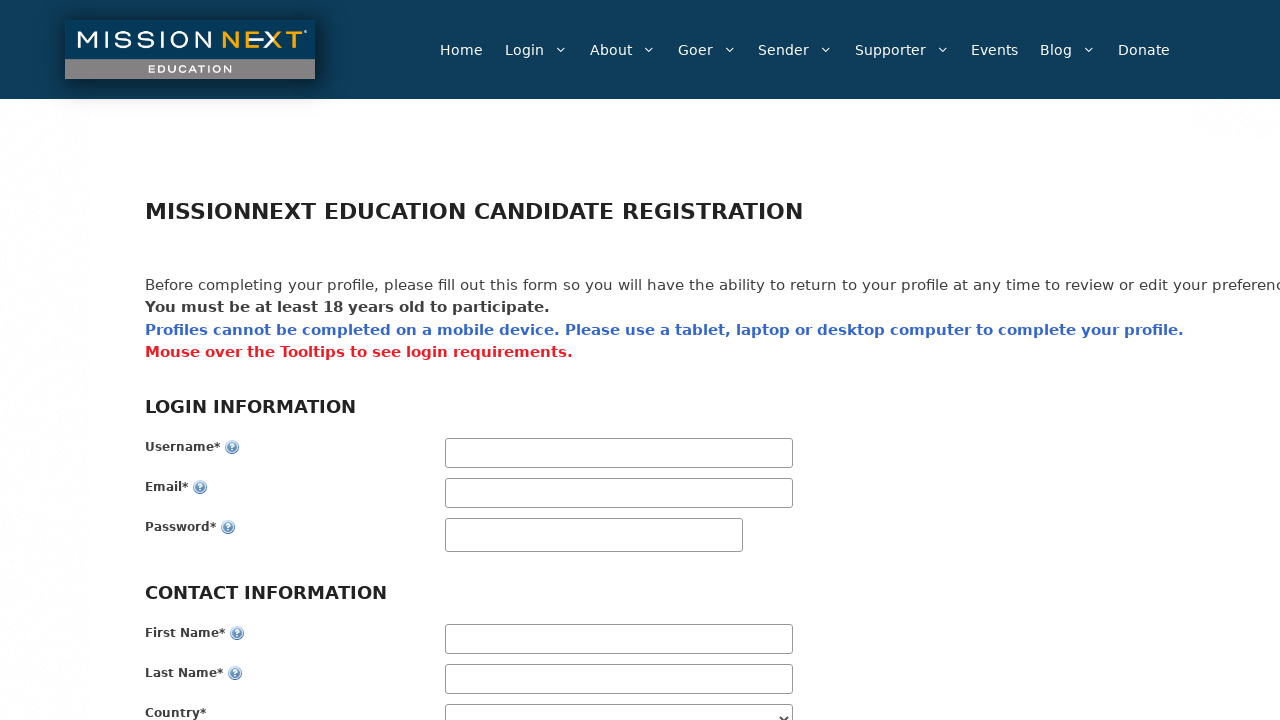

Found 0 error messages on the form
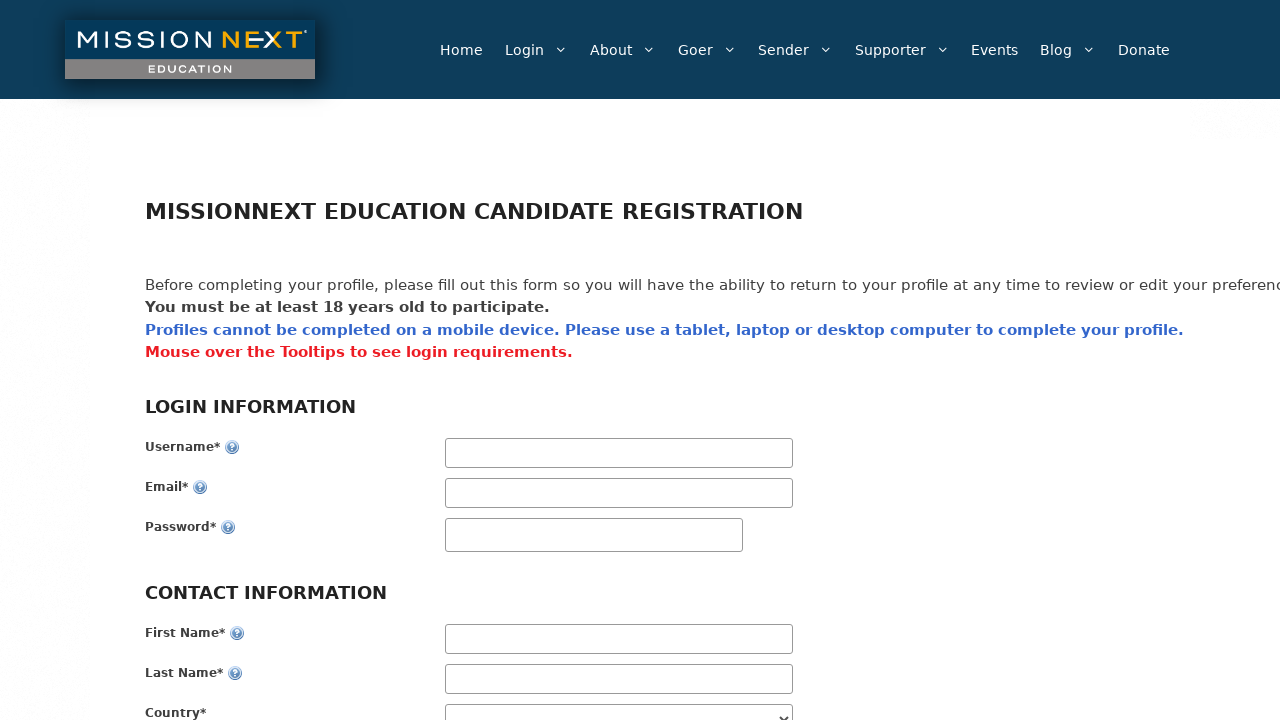

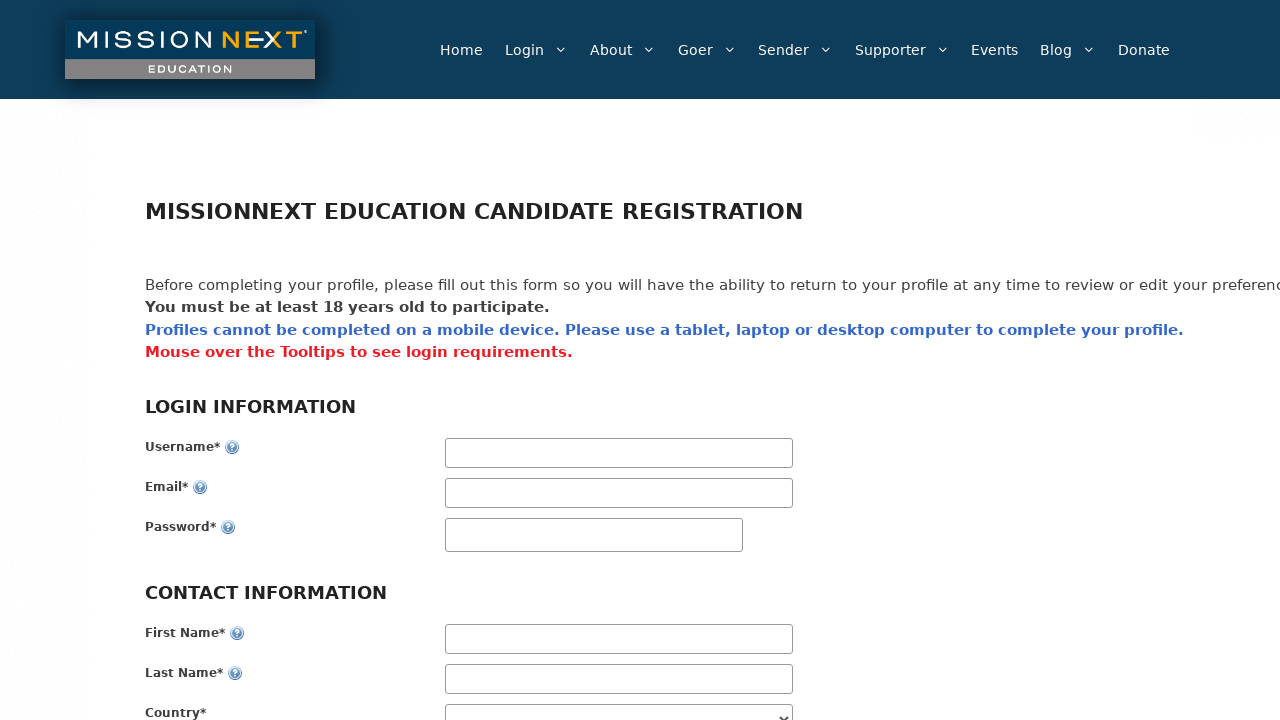